Tests redirect functionality by clicking a redirect link and verifying navigation to the status codes page

Starting URL: https://the-internet.herokuapp.com/redirector

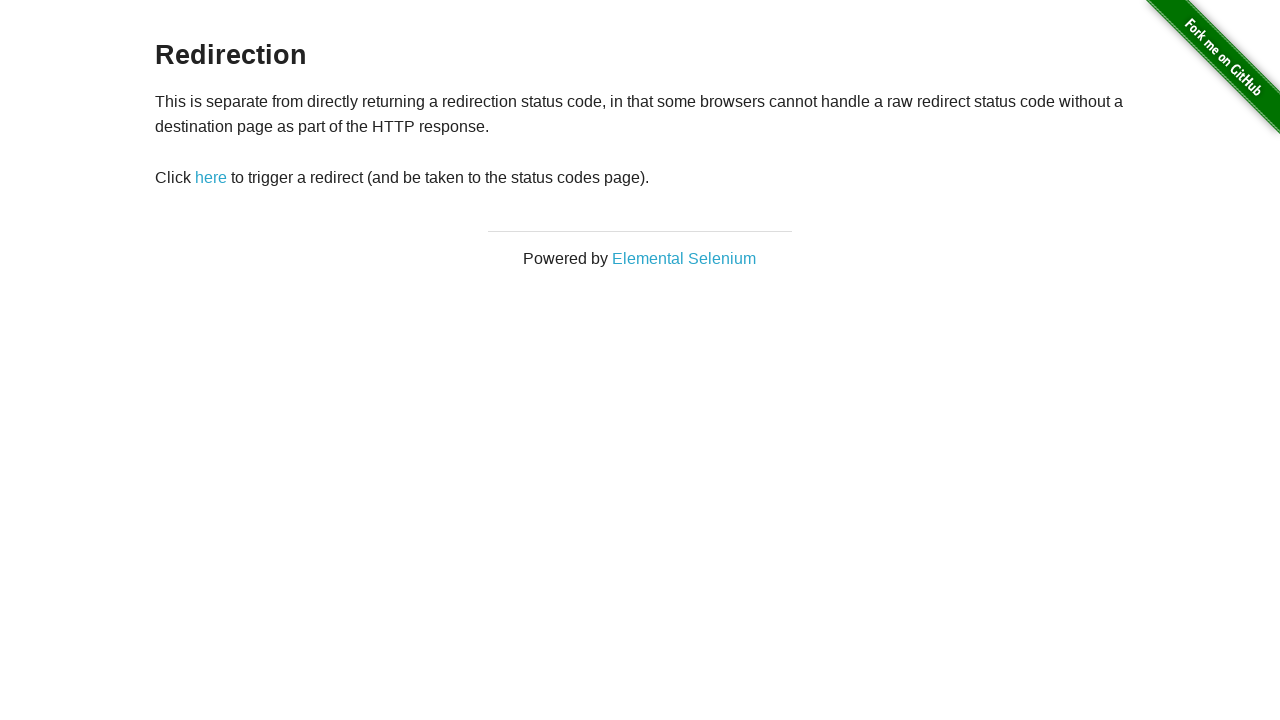

Clicked redirect link at (211, 178) on #redirect
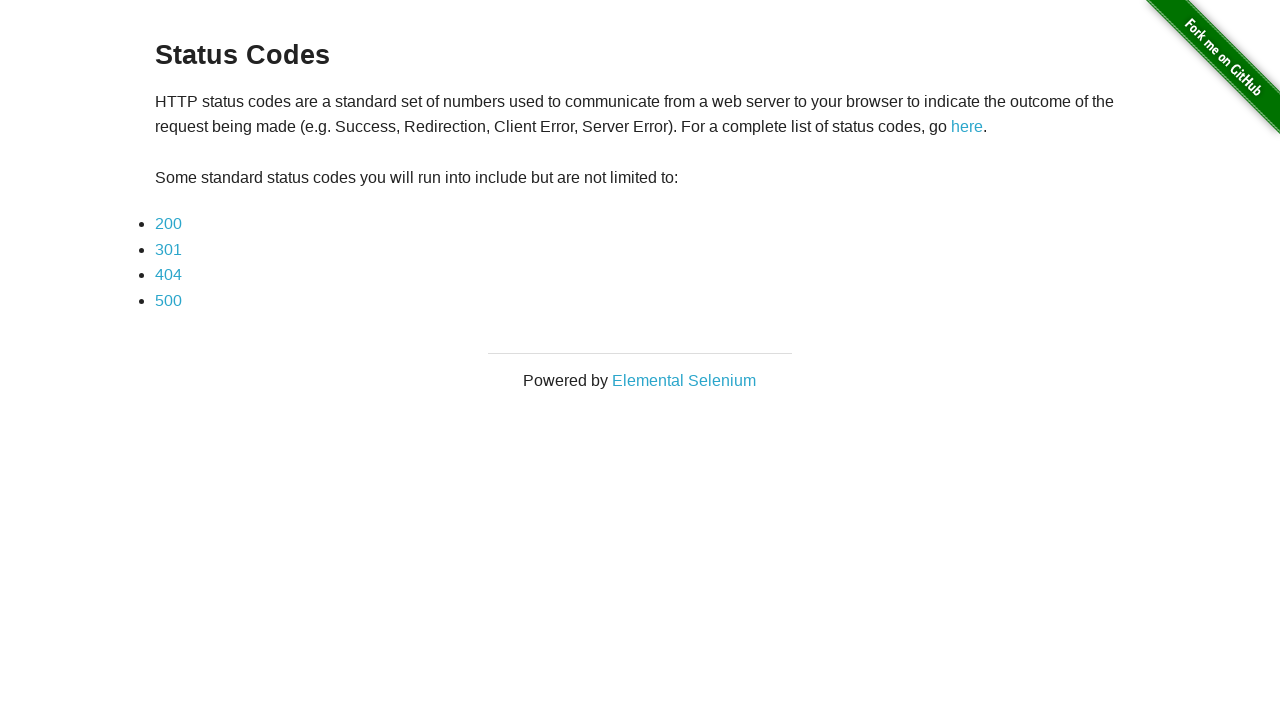

Redirect completed and navigated to status codes page
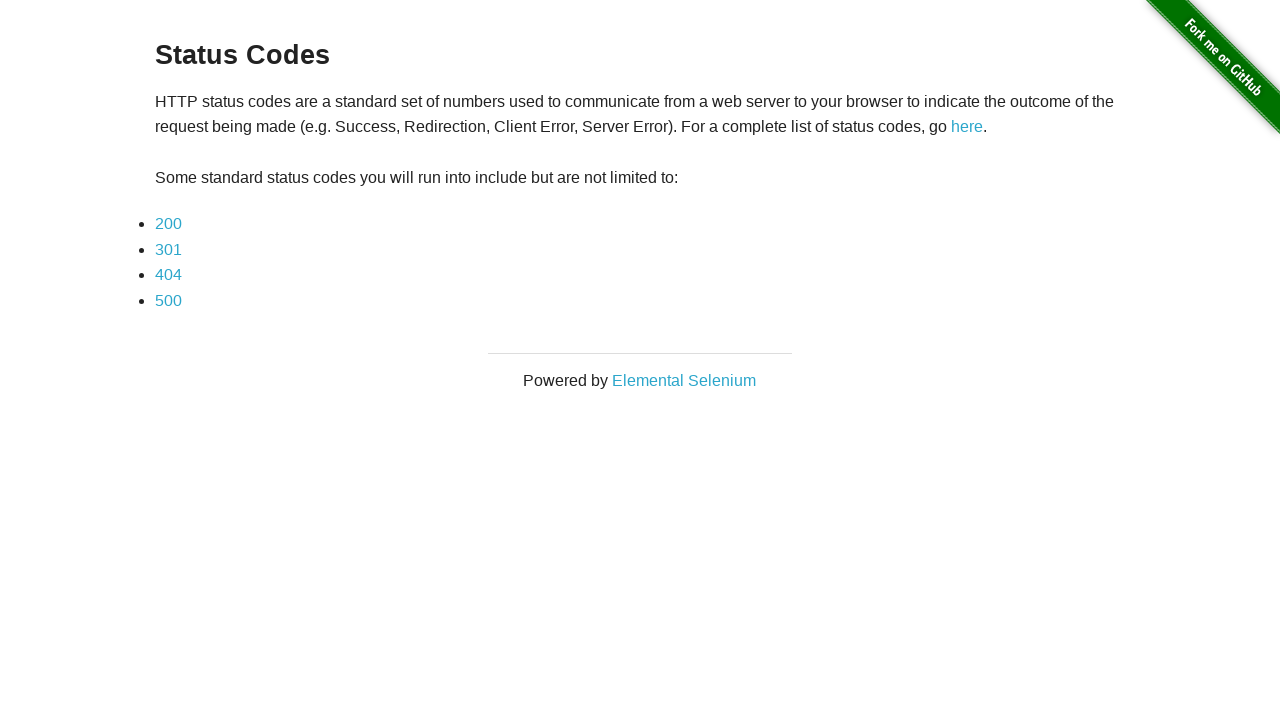

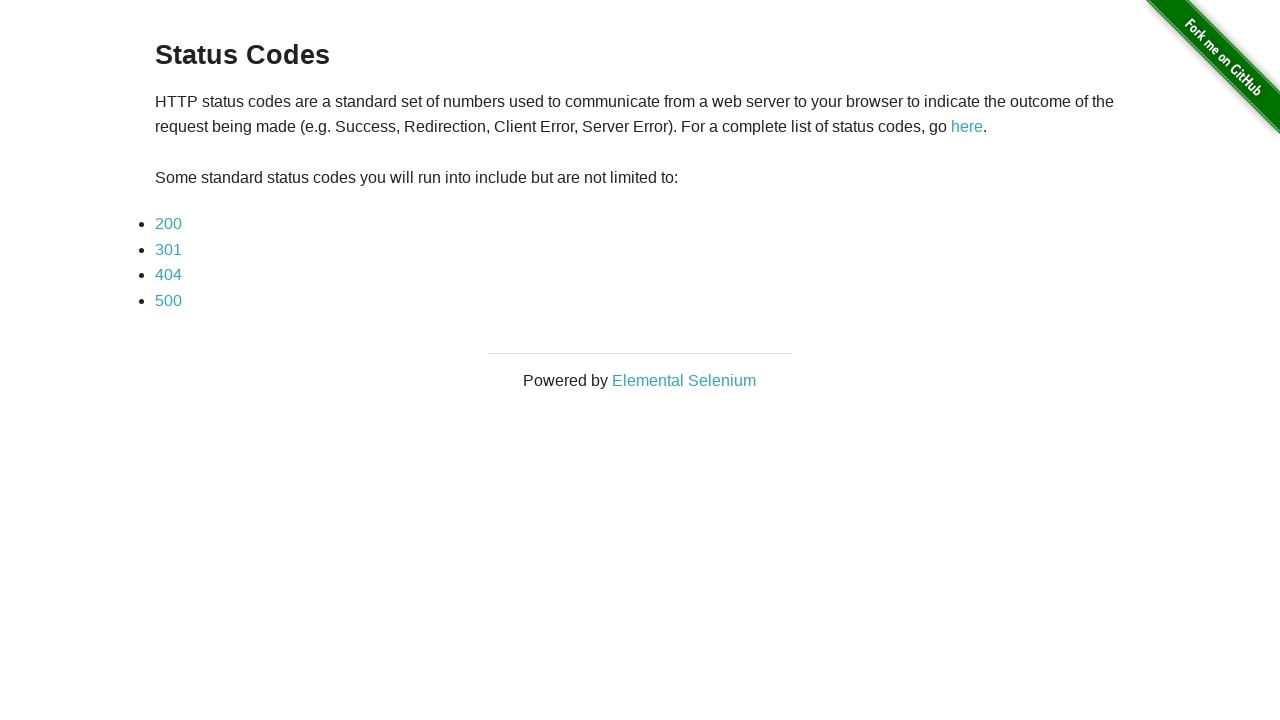